Tests window handling functionality by clicking a link that opens a new window, switching between windows, and verifying content in both windows

Starting URL: https://the-internet.herokuapp.com/

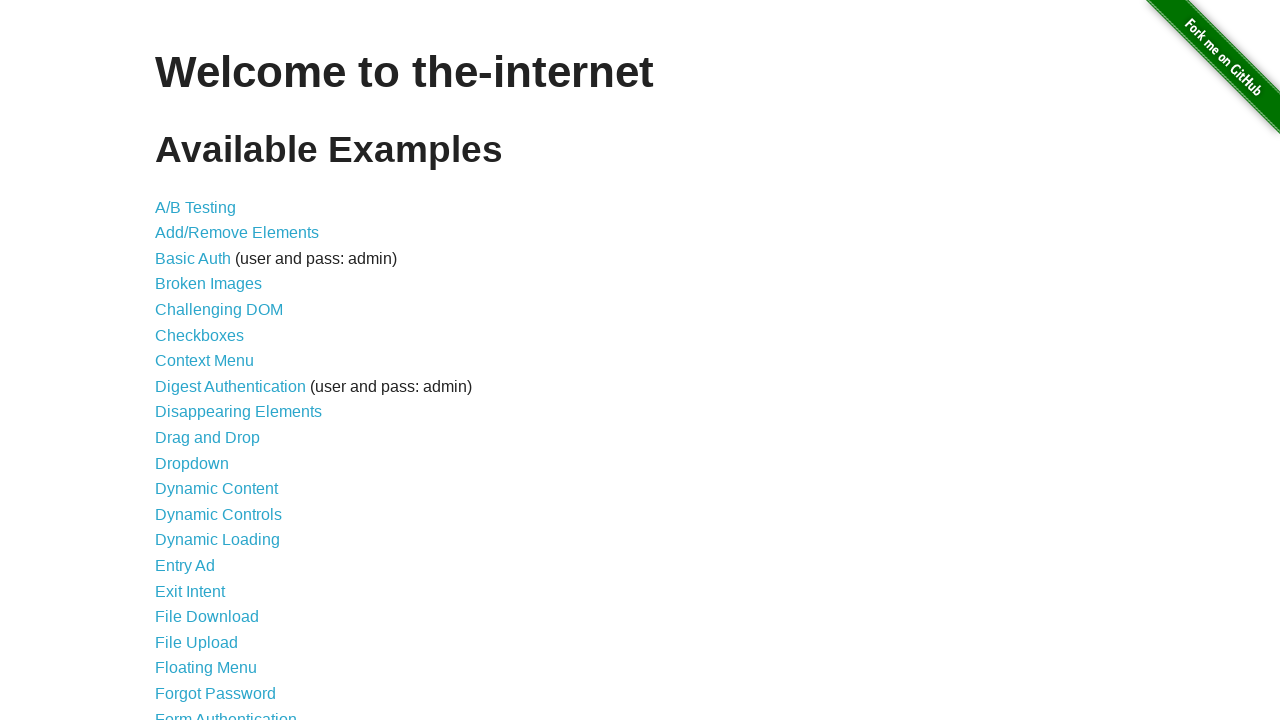

Clicked on Multiple Windows link at (218, 369) on a:text('Multiple Windows')
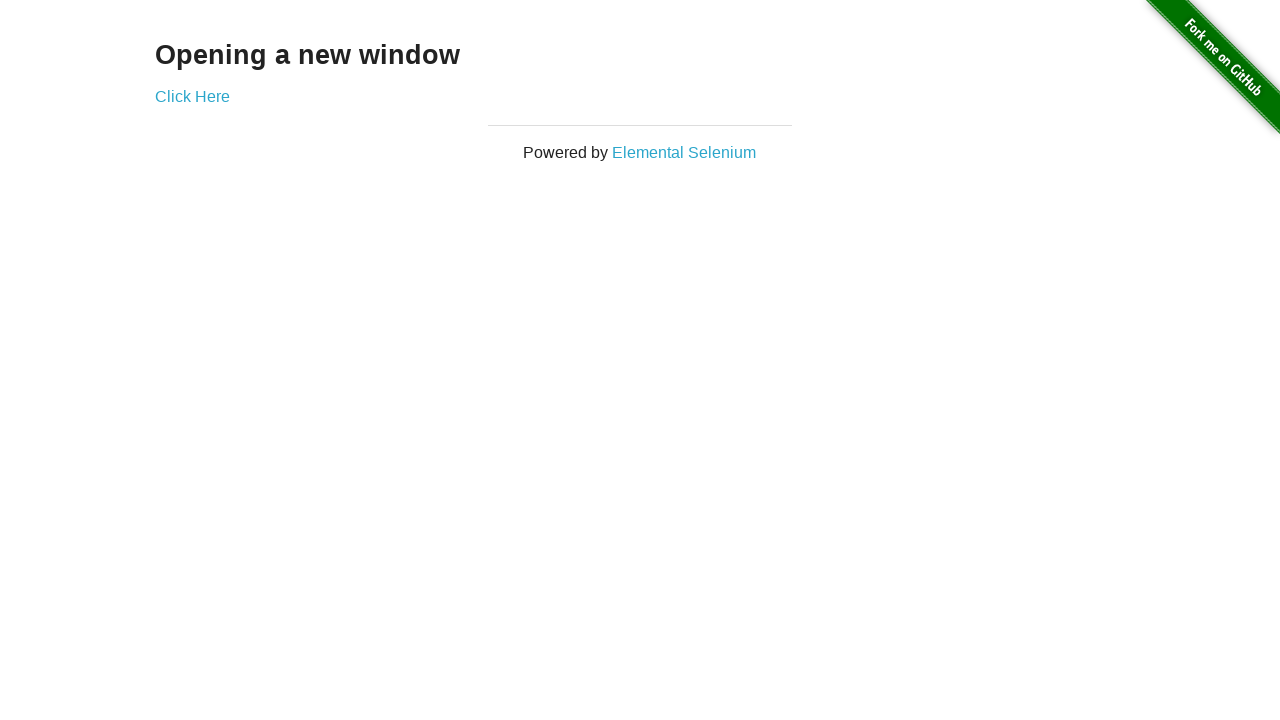

Clicked Click Here link to open new window at (192, 96) on a:text('Click Here')
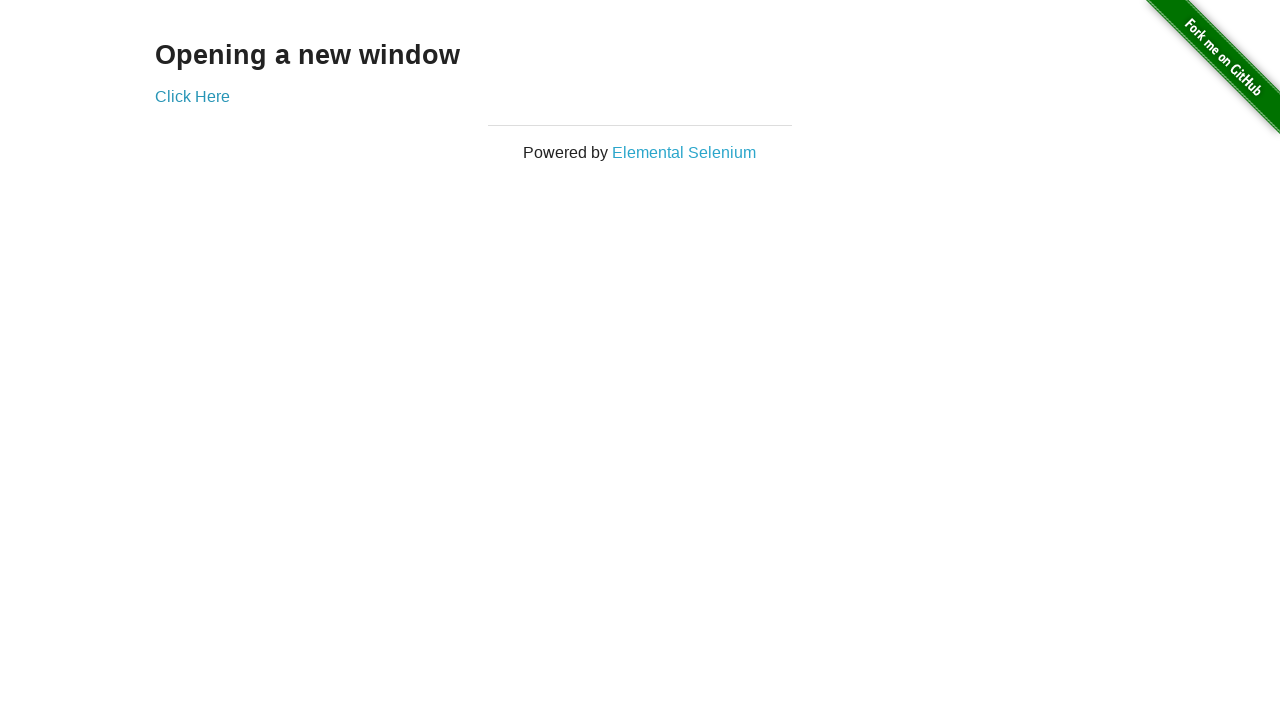

Captured new window/popup
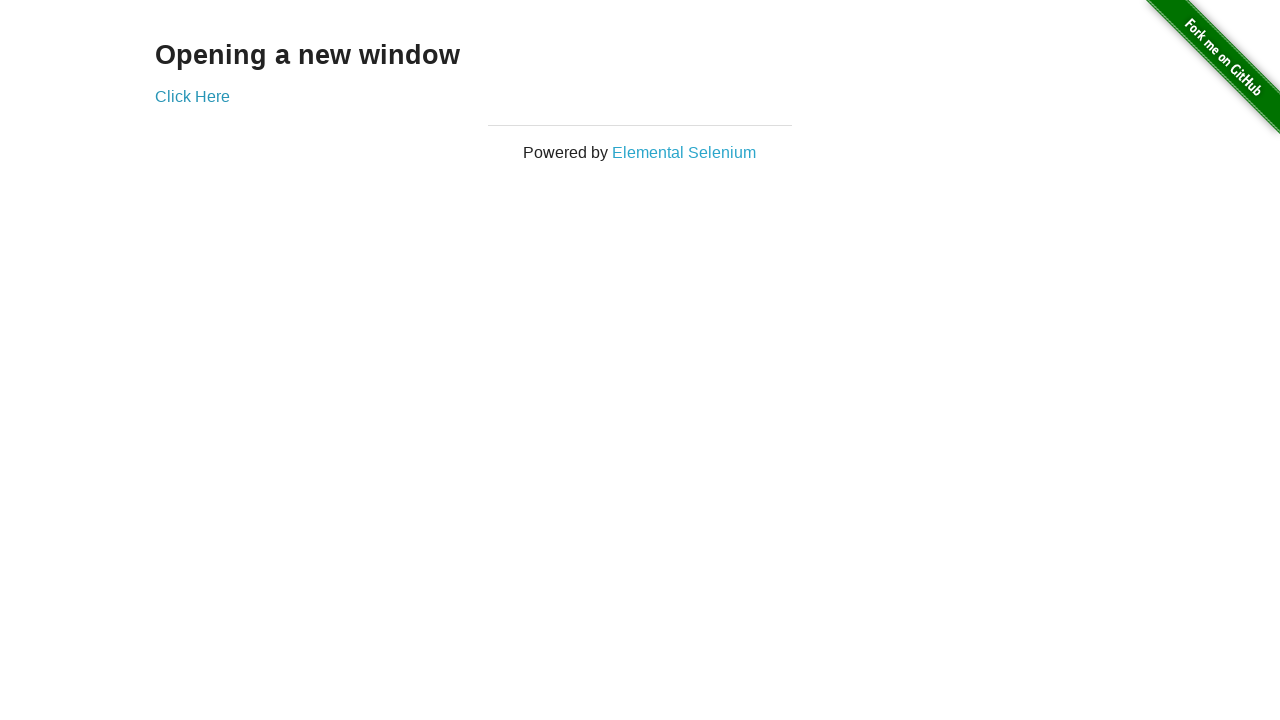

Verified div.example element loaded in new window
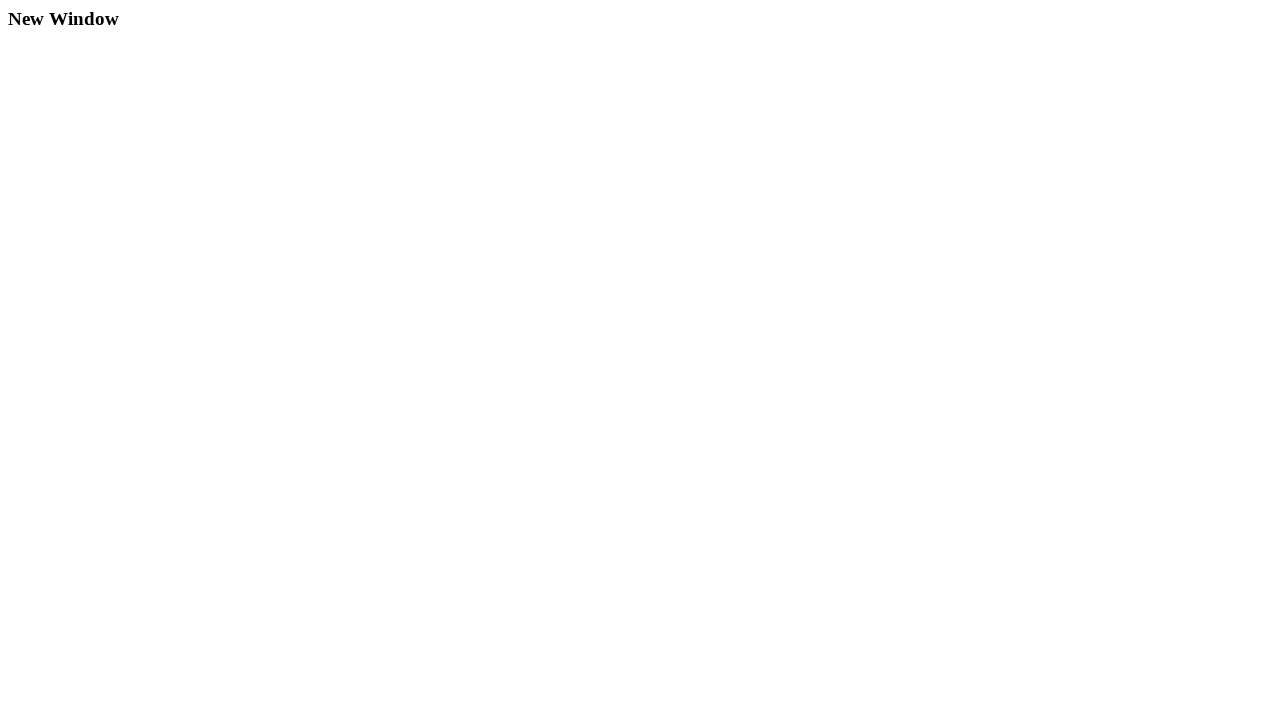

Verified heading text in original window
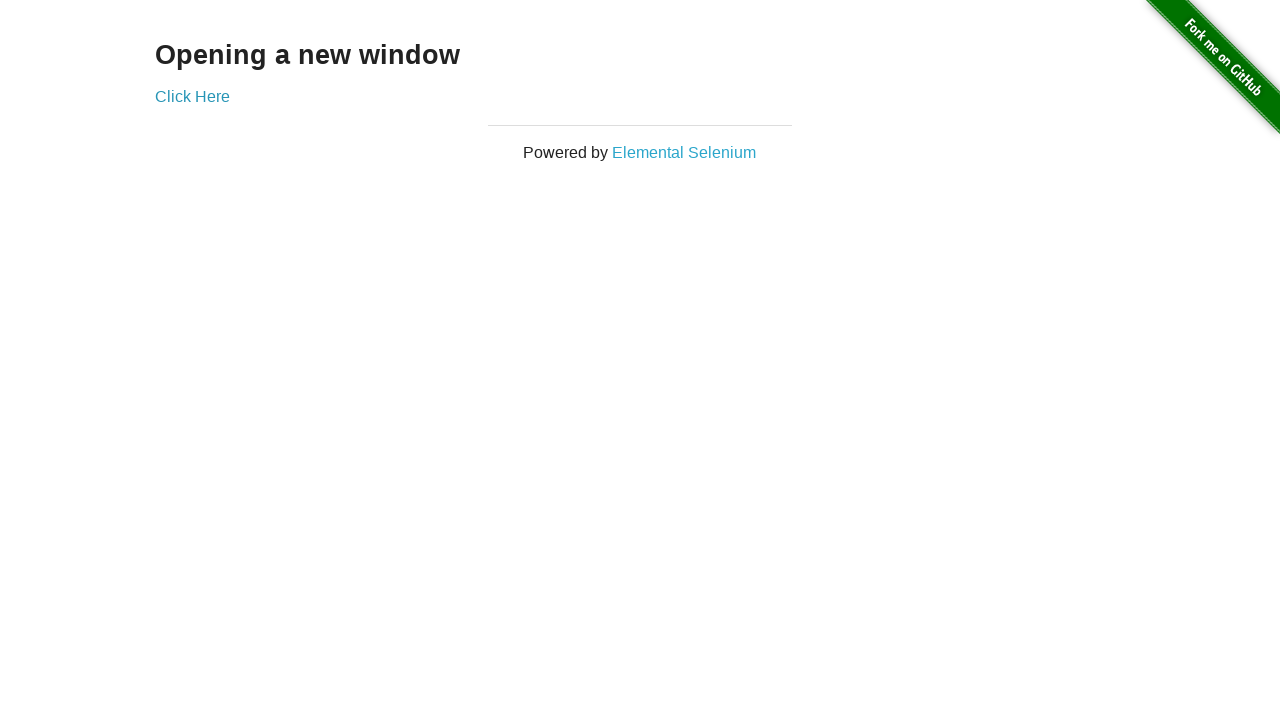

Closed new window/popup
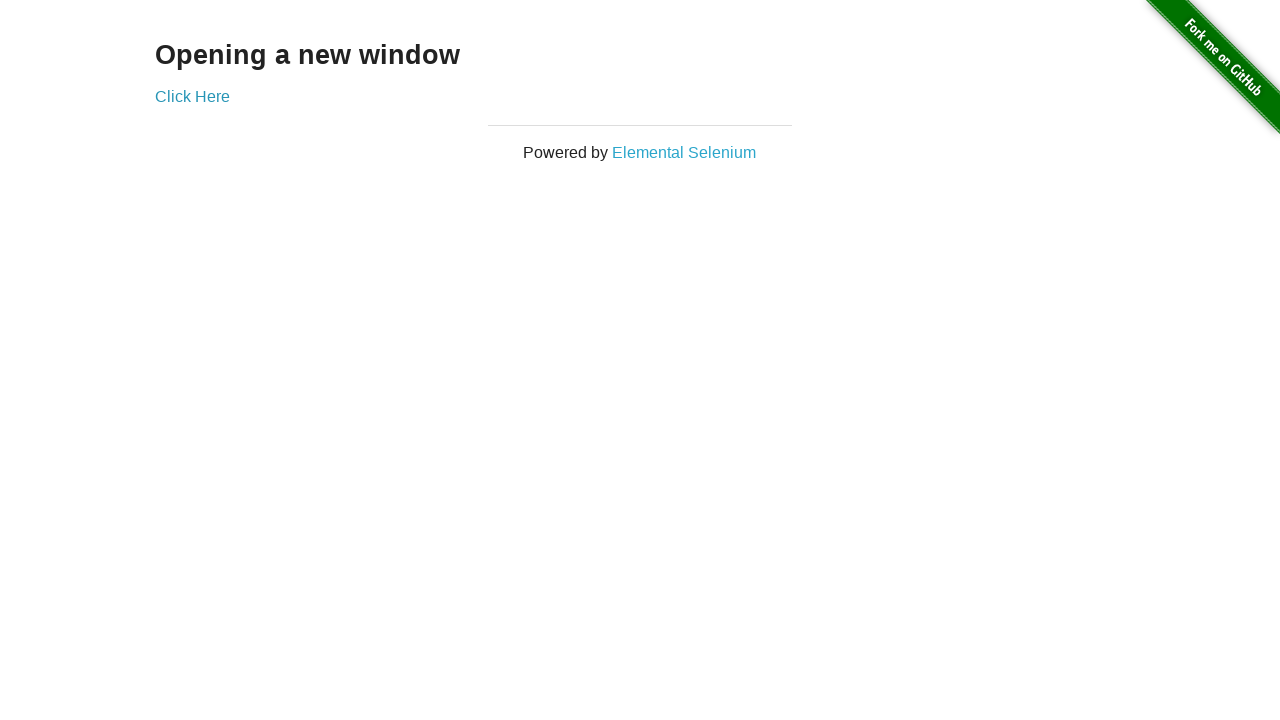

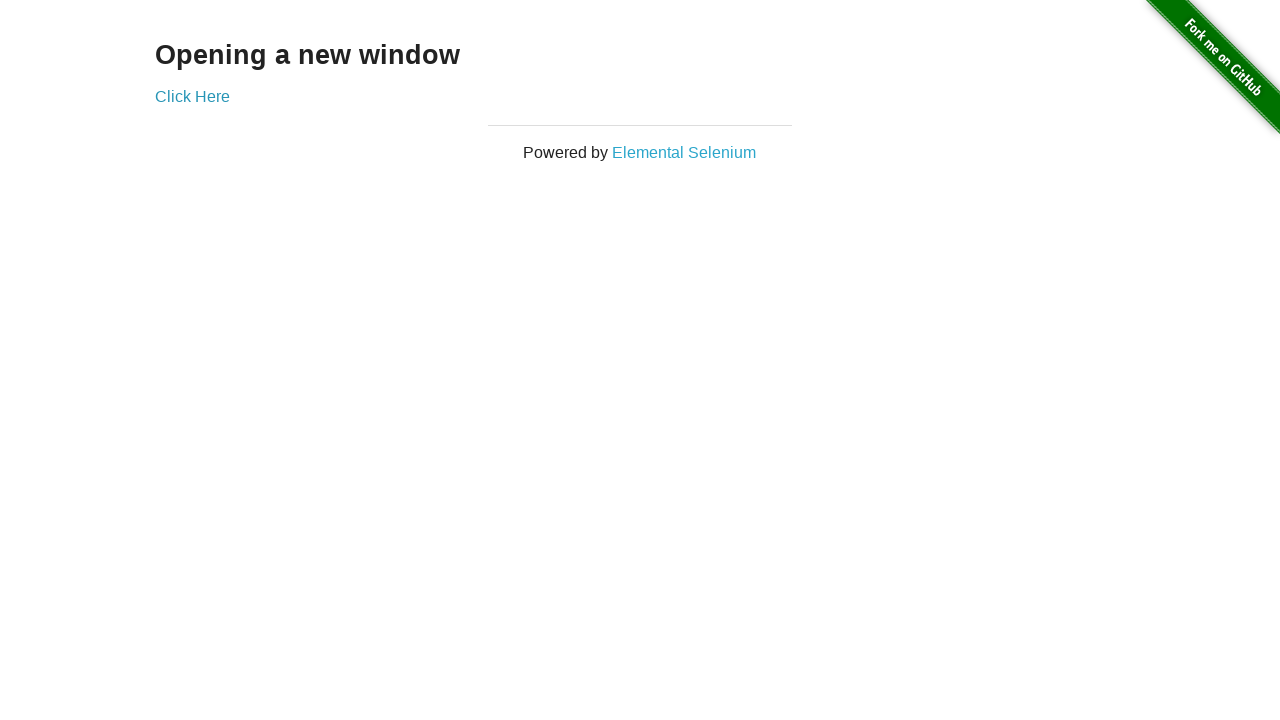